Tests selecting the "Yes" radio button and verifies the selection text displays correctly

Starting URL: https://demoqa.com

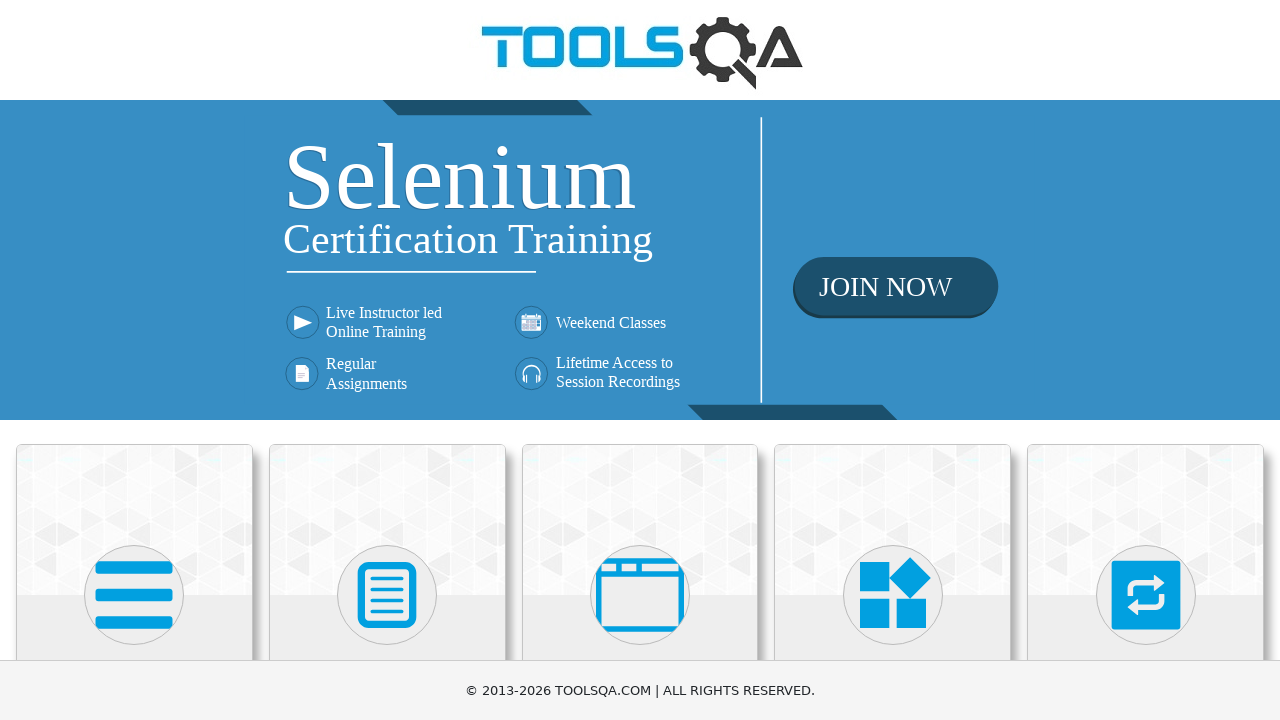

Clicked on Elements card at (134, 520) on xpath=//div[1][@class='card mt-4 top-card']
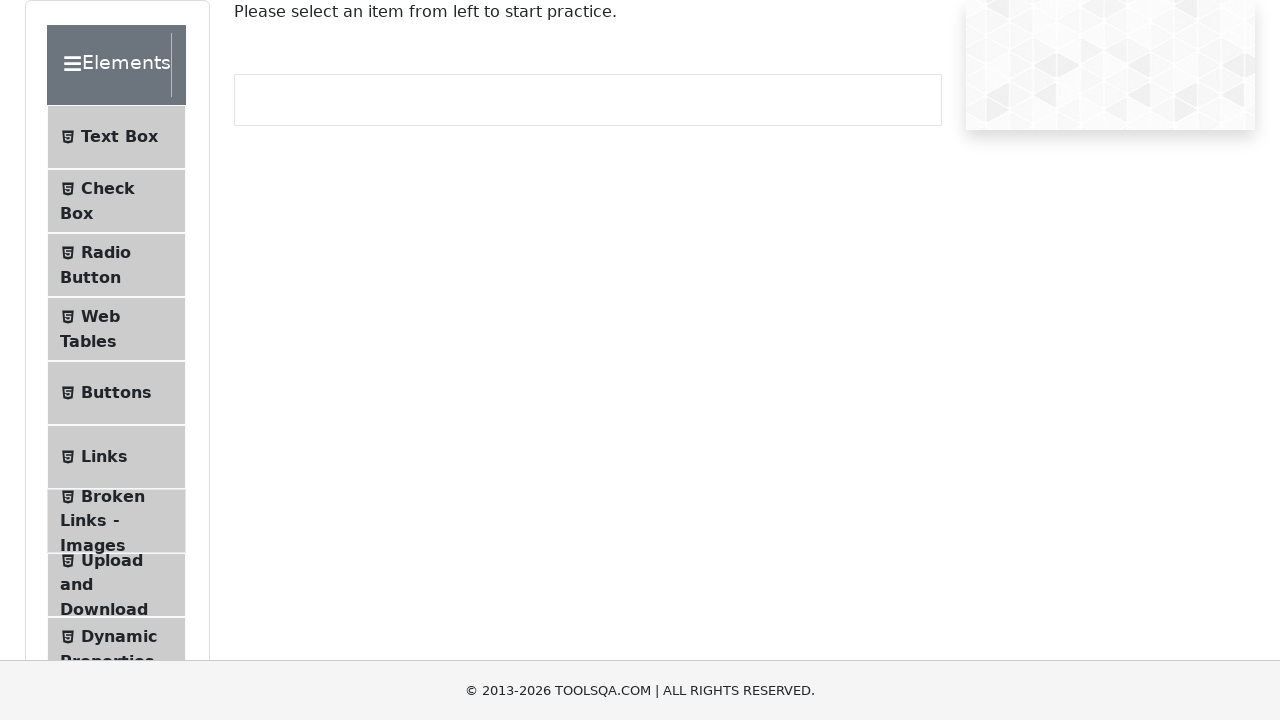

Clicked on Radio Button menu item at (116, 265) on #item-2
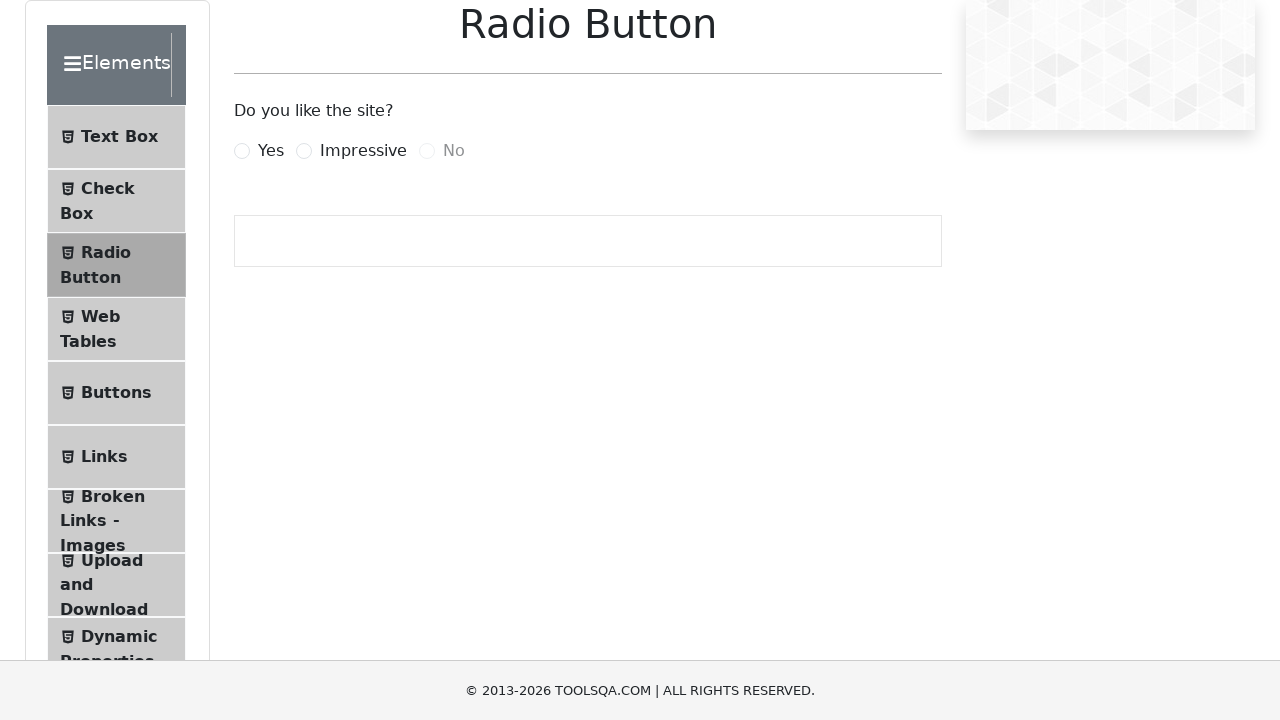

Clicked on Yes radio button at (271, 151) on label[for='yesRadio']
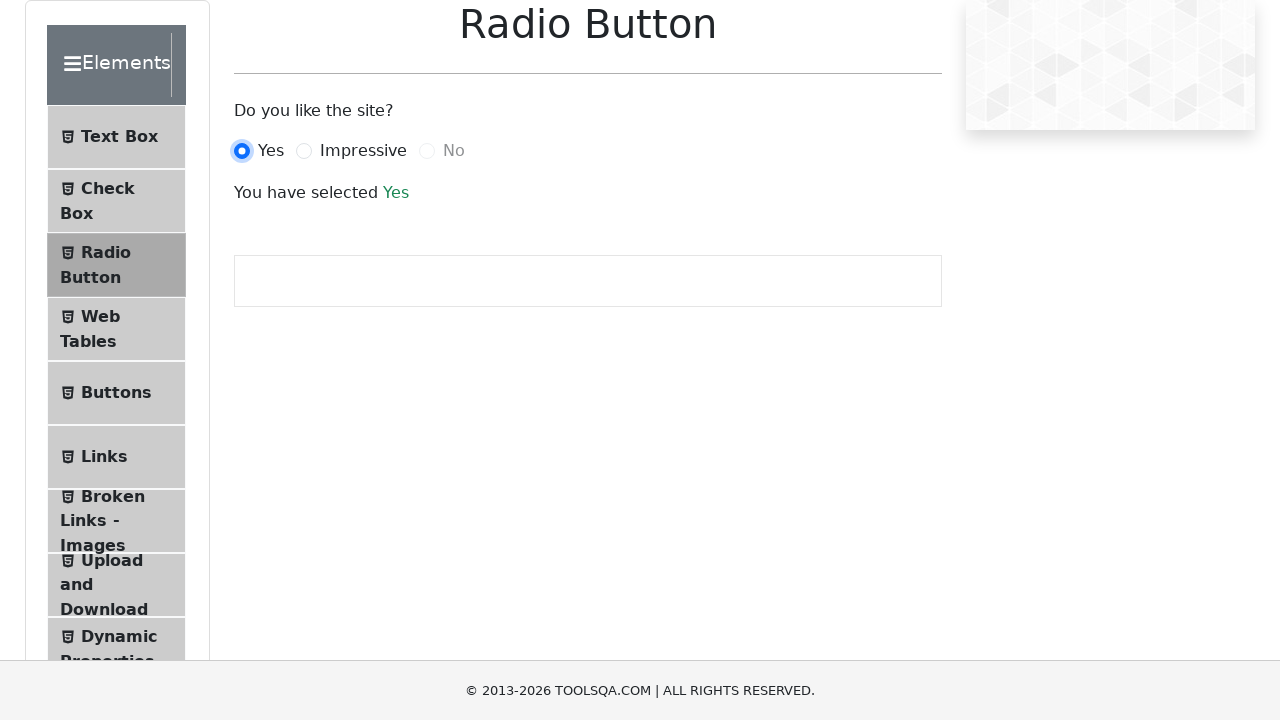

Waited for selection text to appear
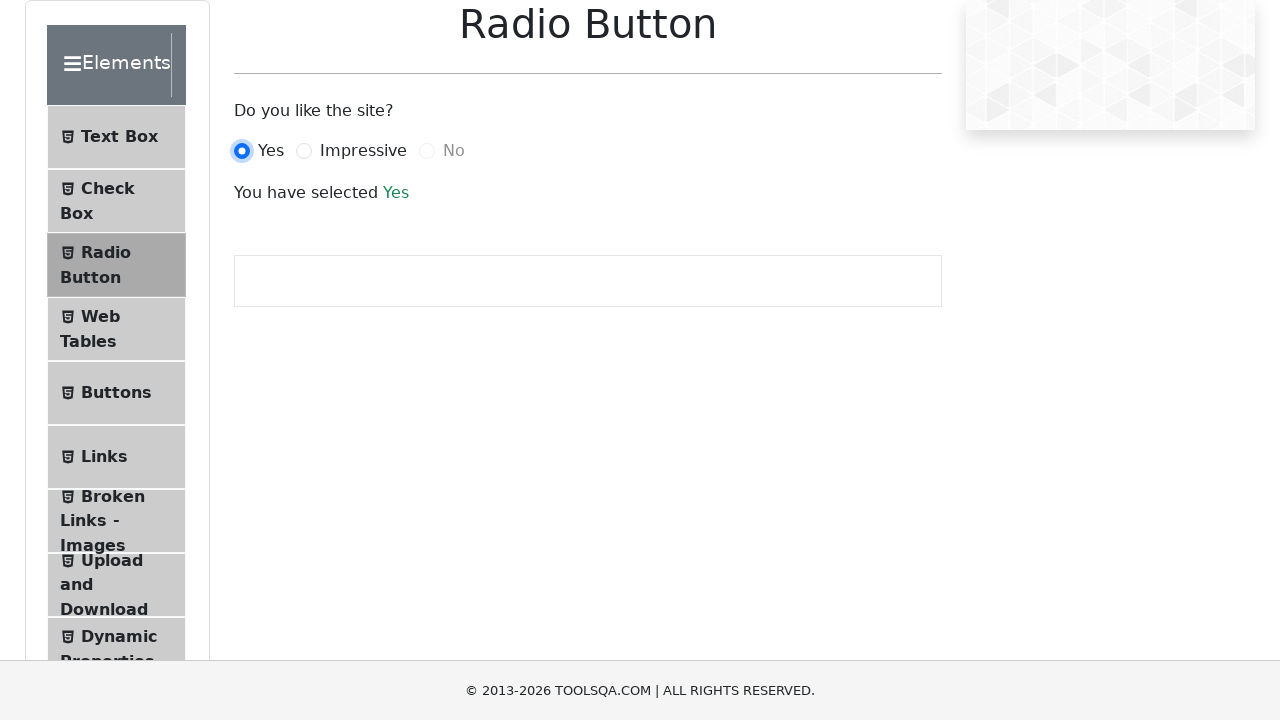

Verified that 'Yes' radio button selection text displays correctly
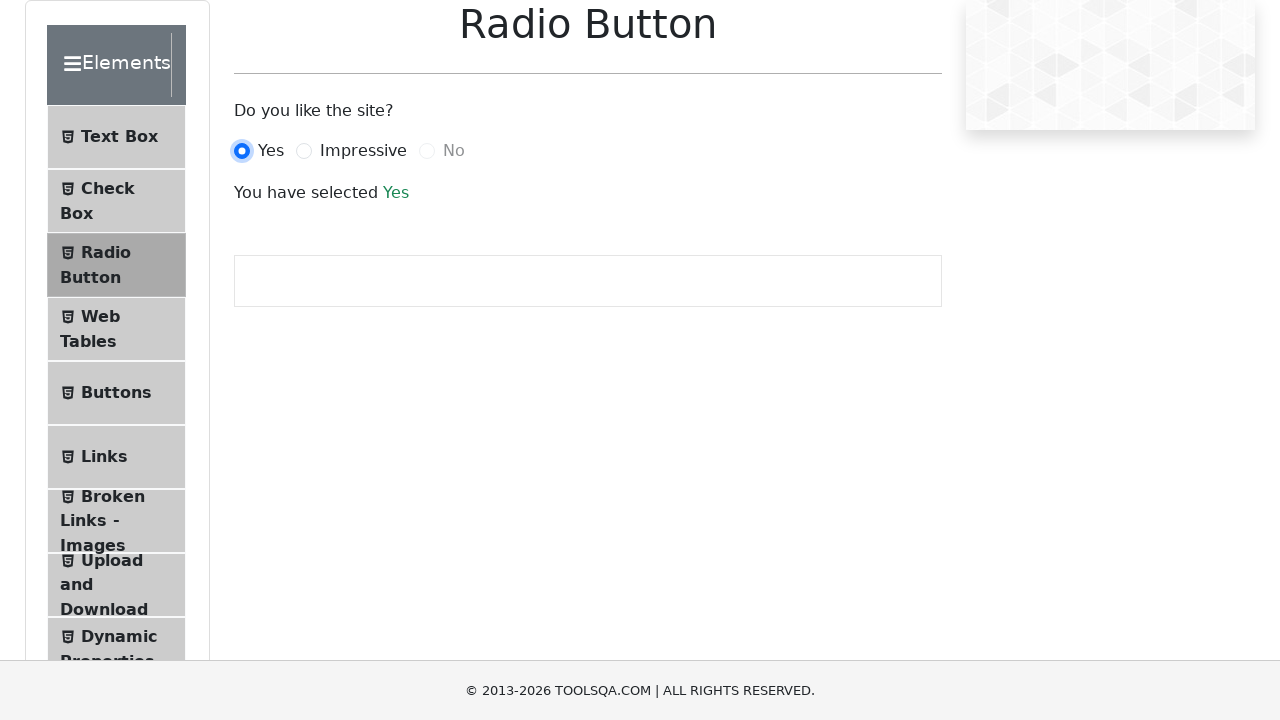

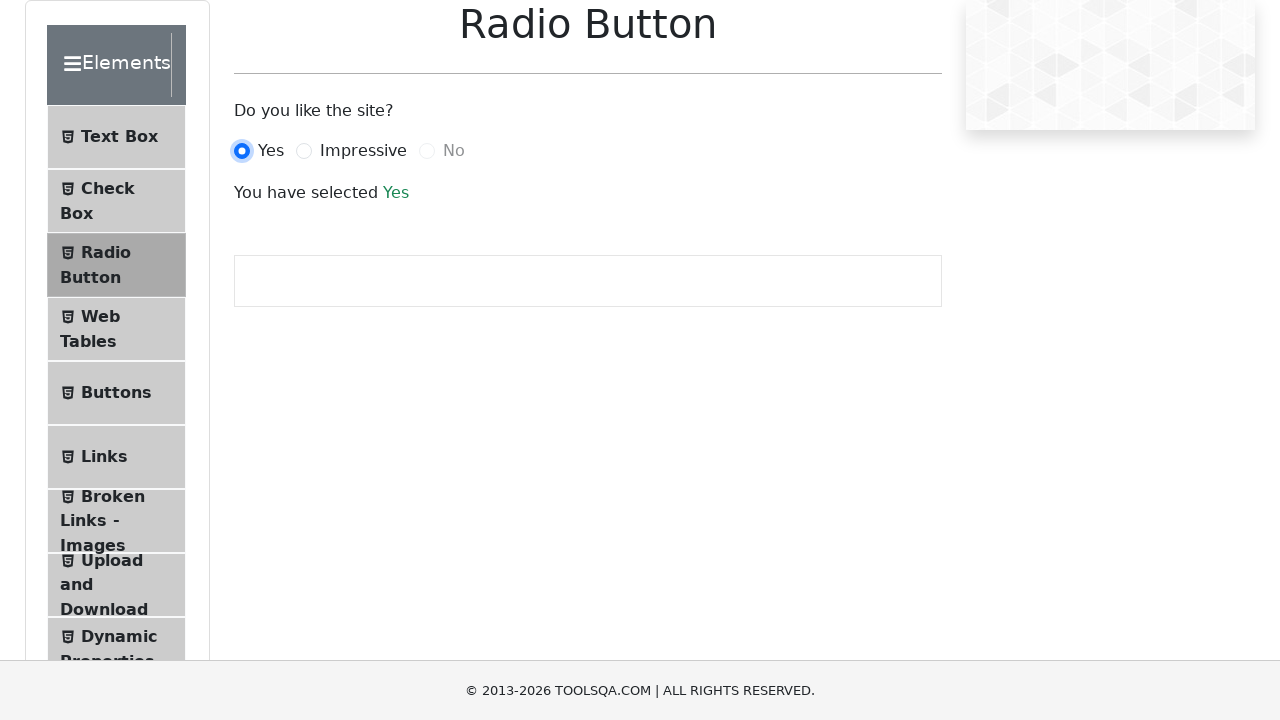